Tests drag and drop functionality on the jQuery UI droppable demo page by dragging an element and dropping it onto a target area within an iframe

Starting URL: https://jqueryui.com/droppable/

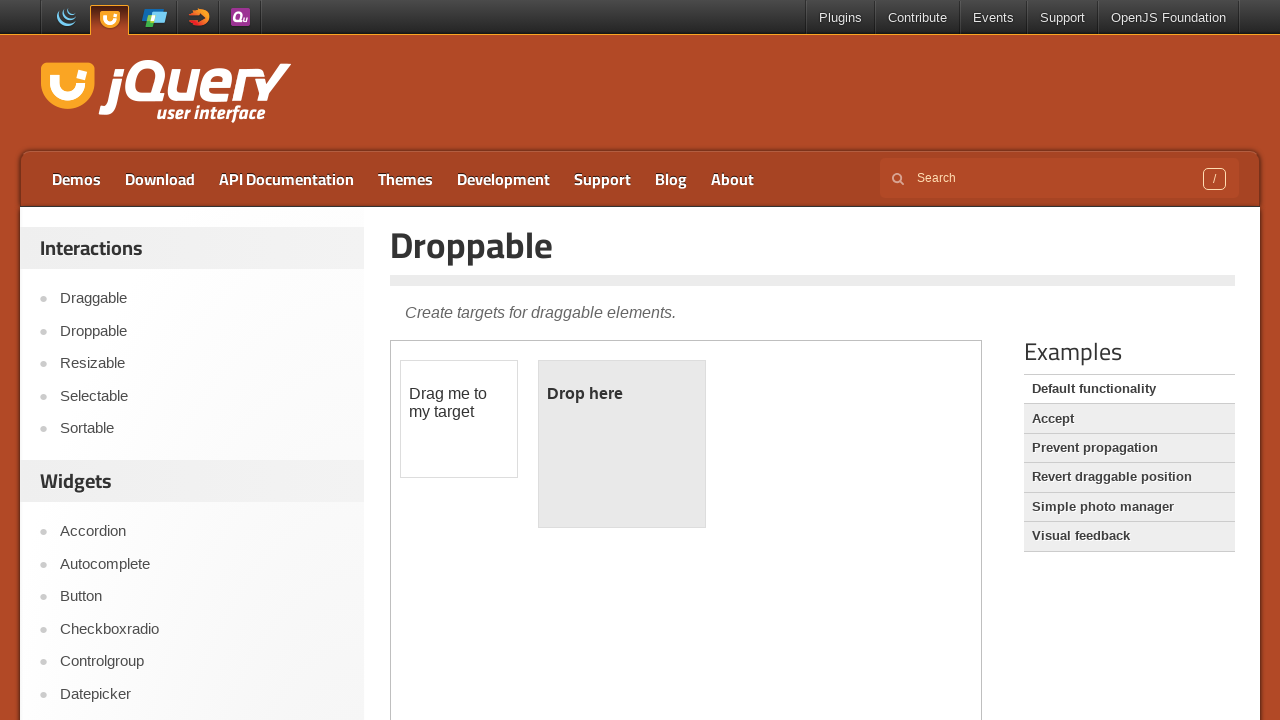

Navigated to jQuery UI droppable demo page
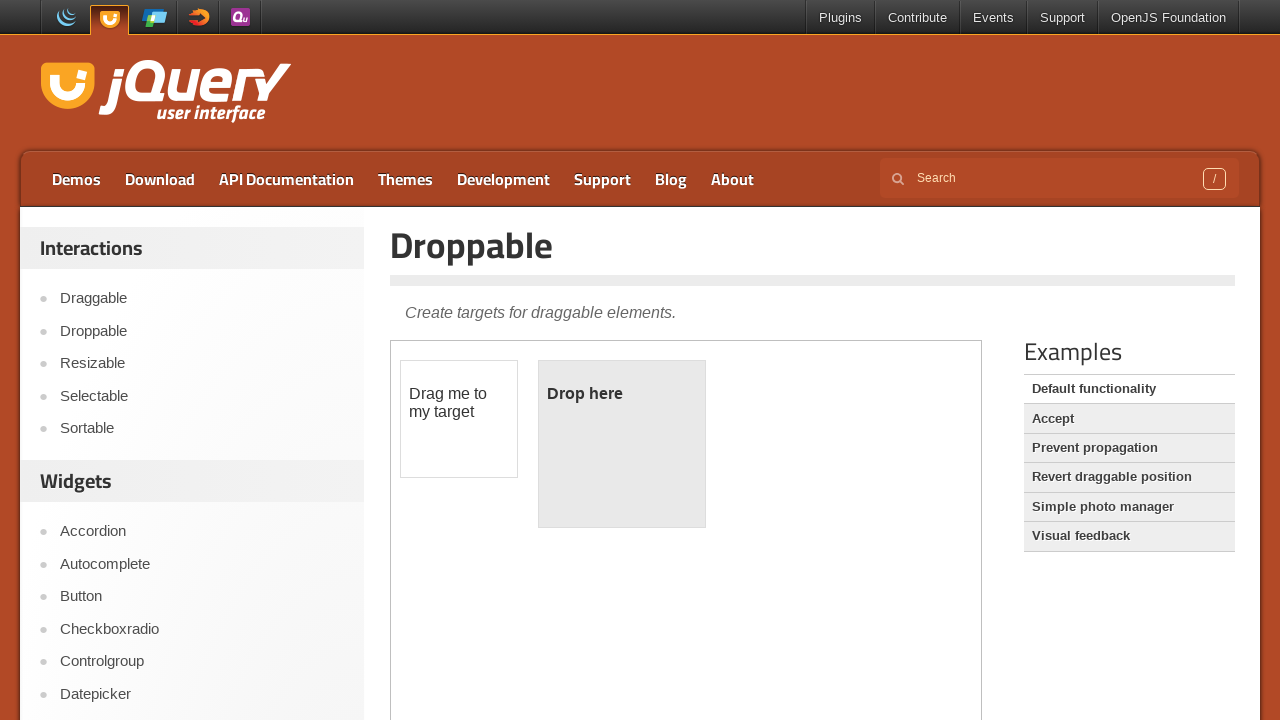

Located the demo iframe
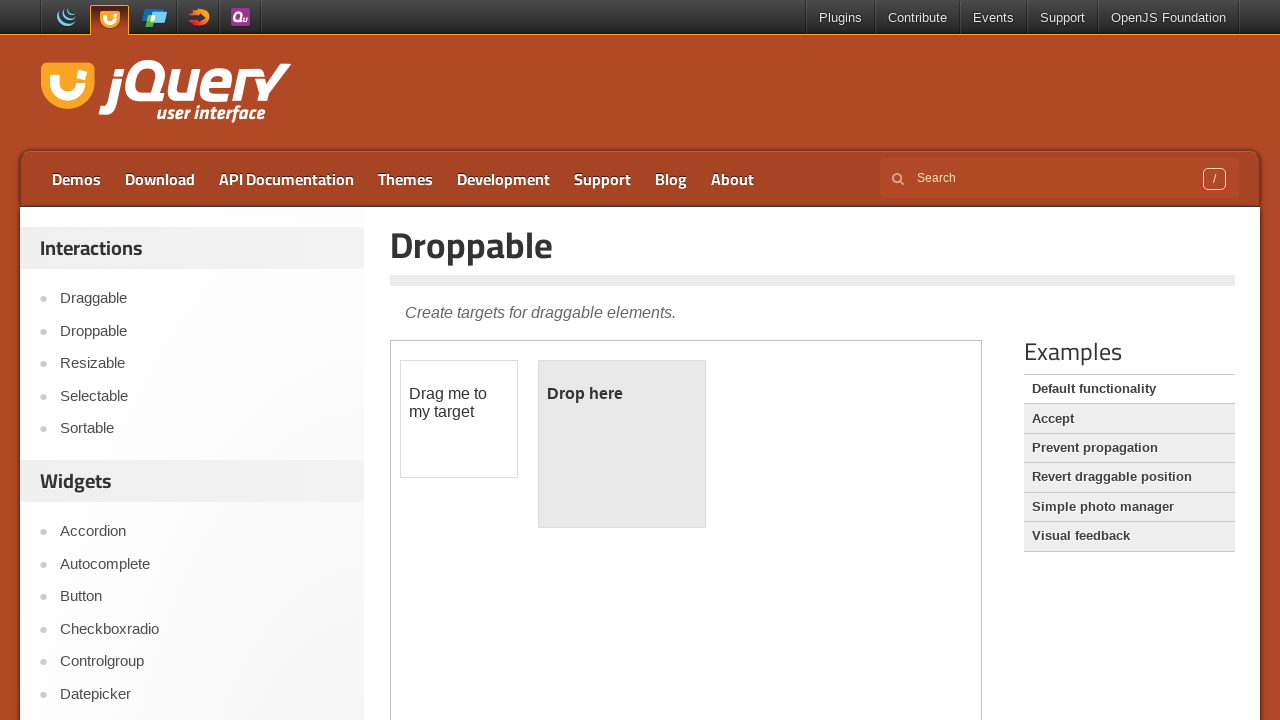

Clicked on the draggable element at (459, 419) on iframe.demo-frame >> internal:control=enter-frame >> #draggable
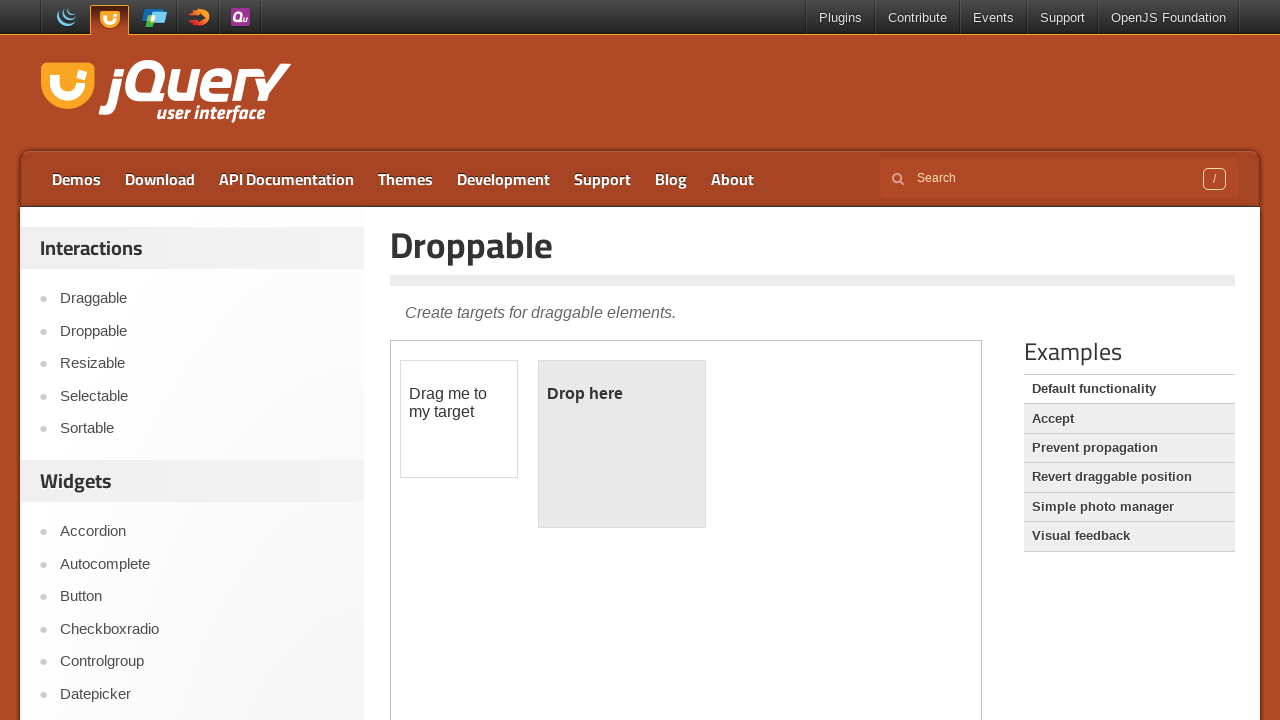

Dragged the draggable element and dropped it onto the target area at (622, 444)
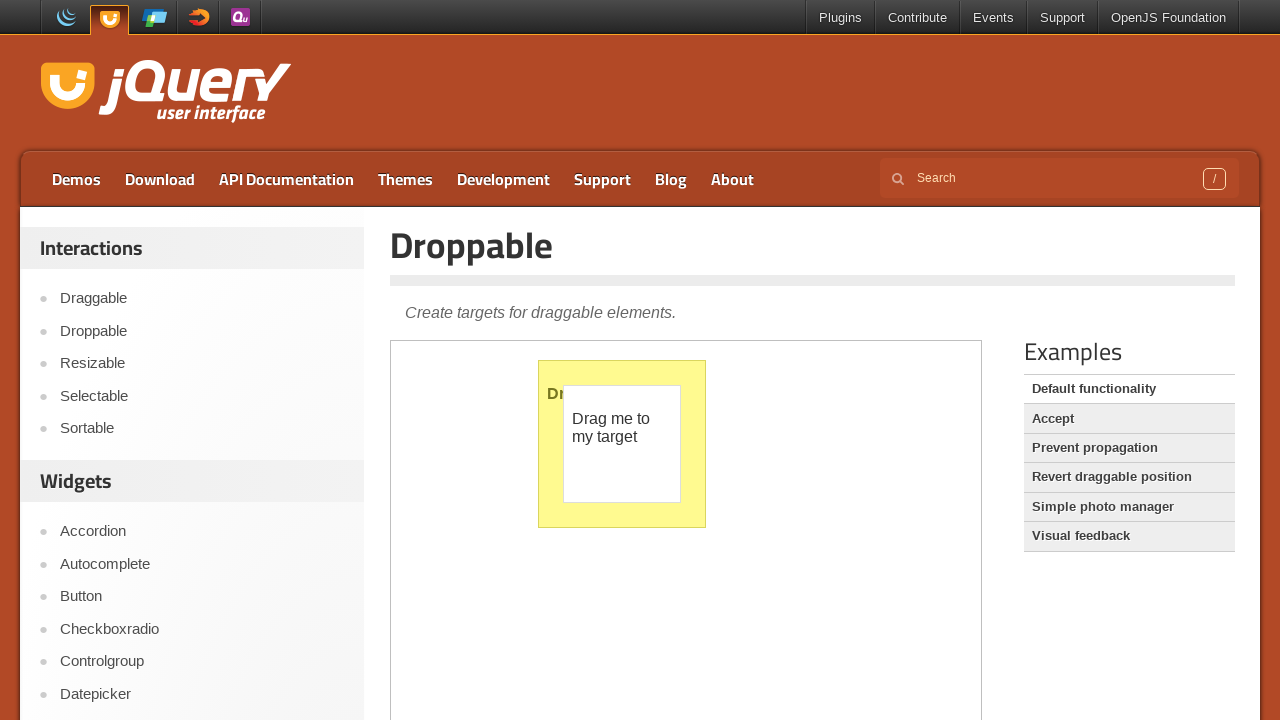

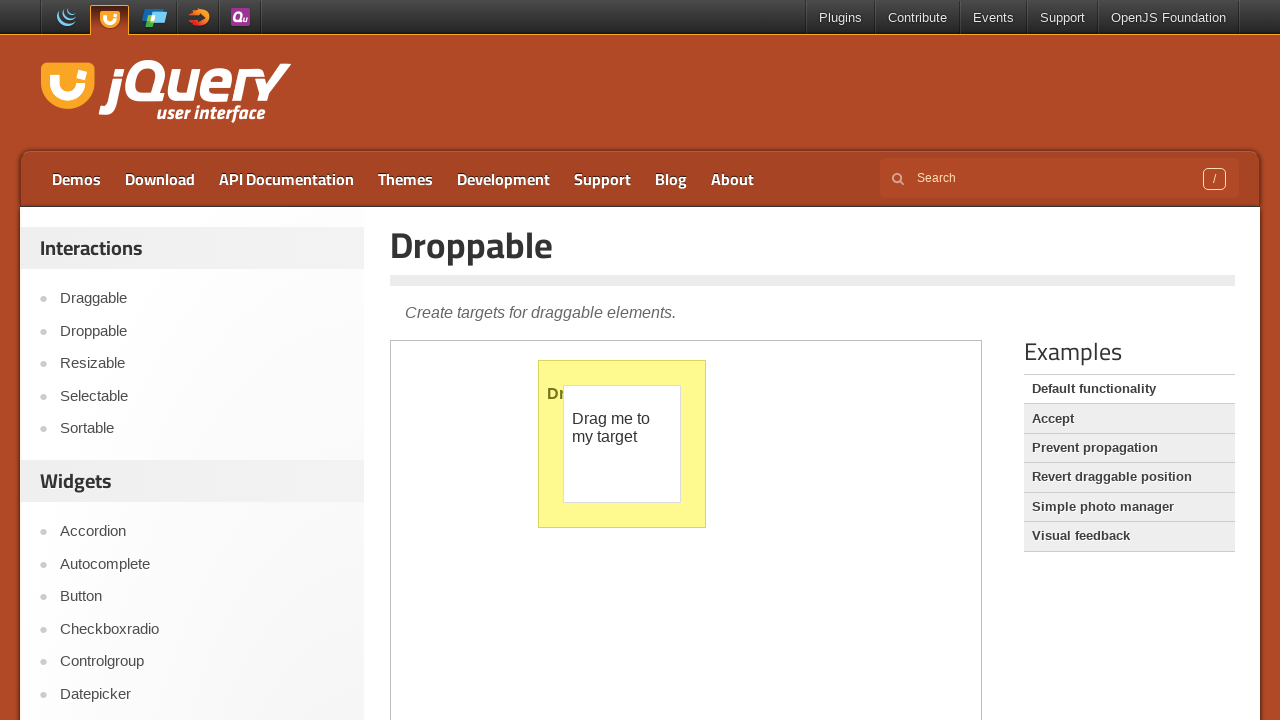